Fills out a form with personal information and submits using XPath to locate the submit button.

Starting URL: http://suninjuly.github.io/find_xpath_form

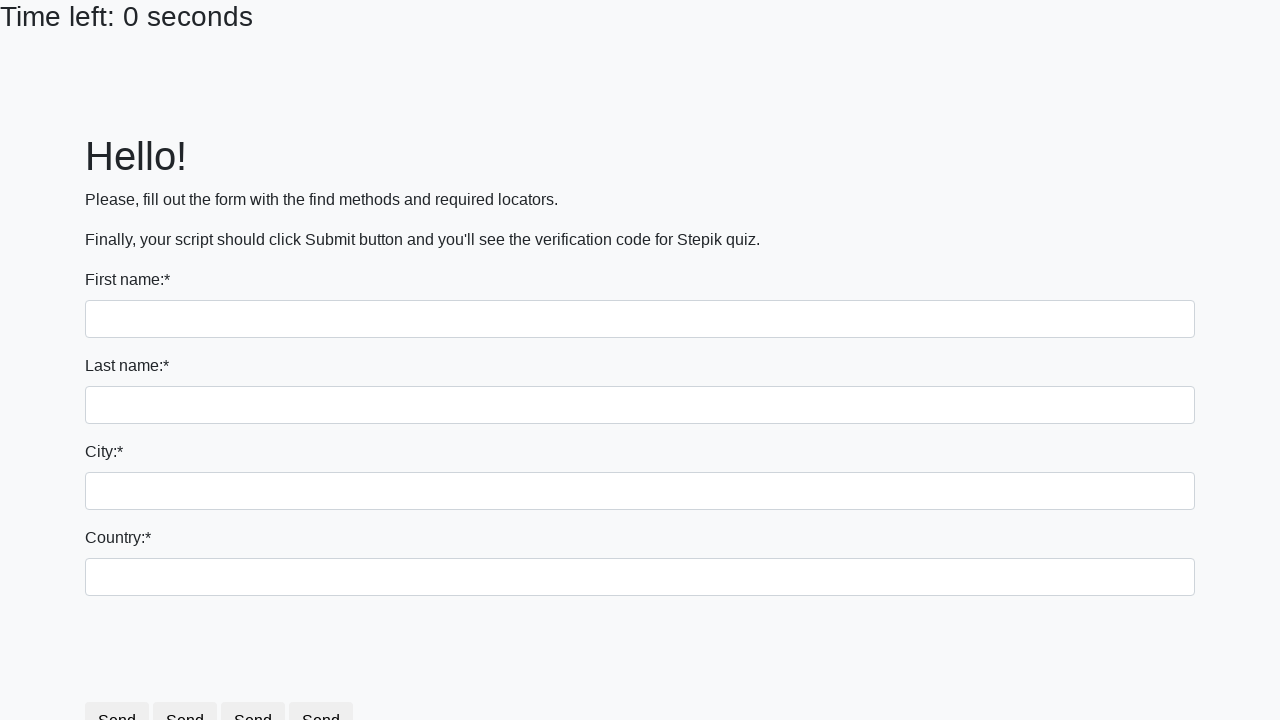

Navigated to the XPath form page
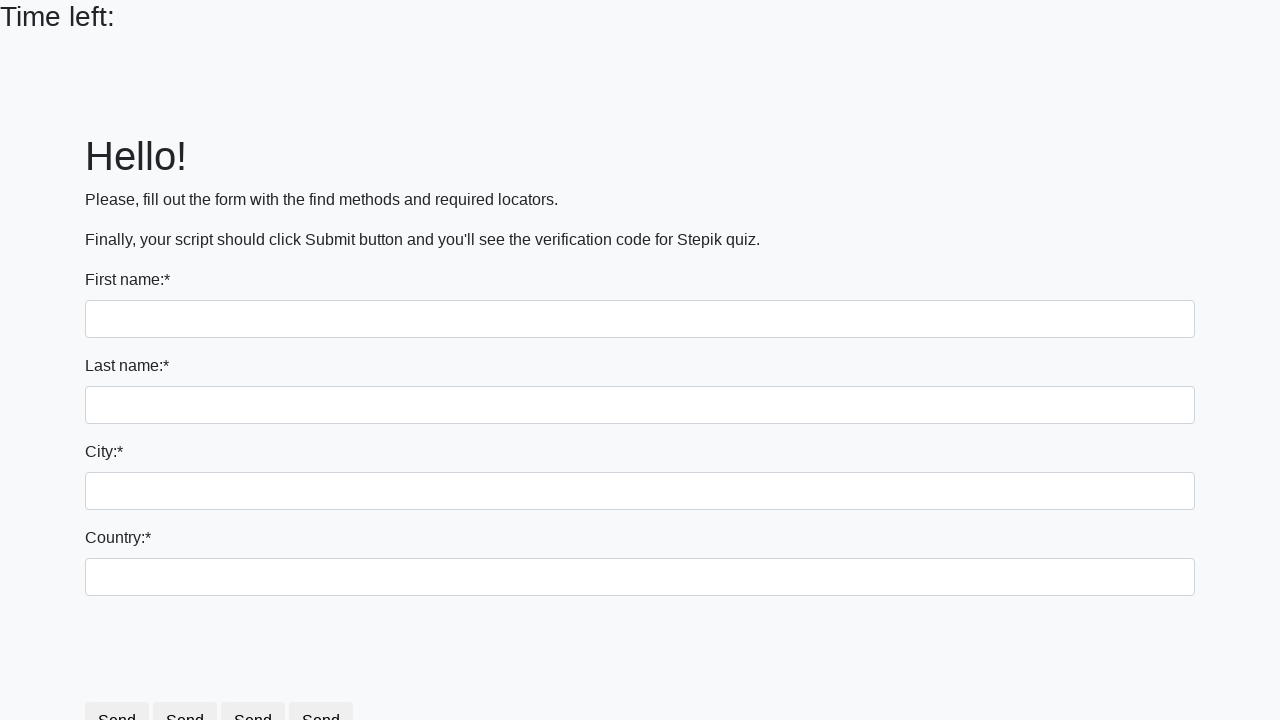

Filled first name field with 'Ivan' on input
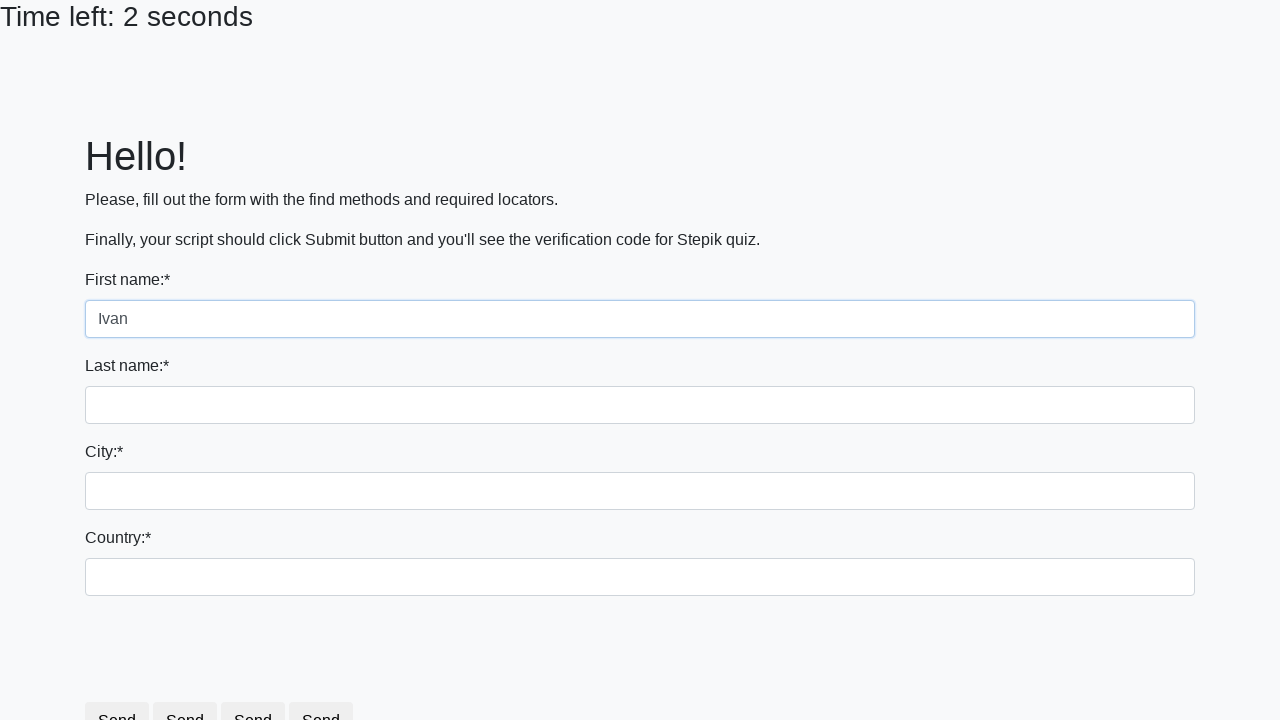

Filled last name field with 'Petrov' on input[name='last_name']
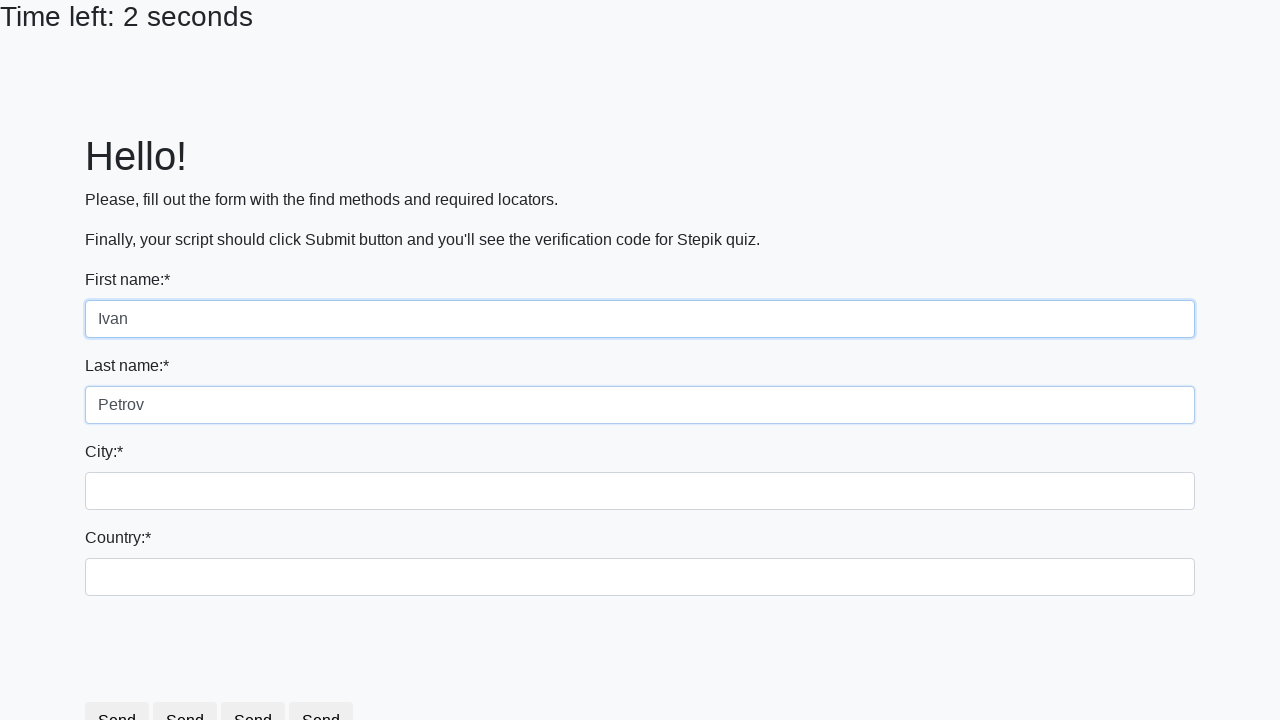

Filled city field with 'Smolensk' on input.city
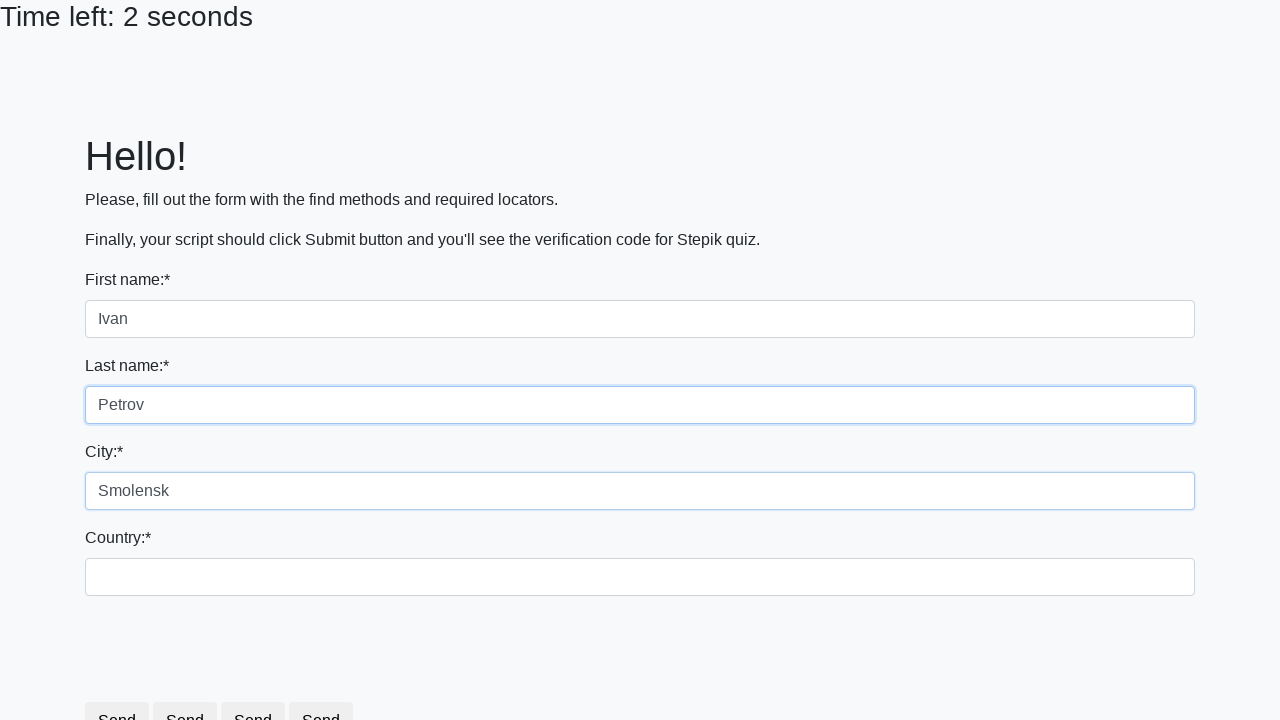

Filled country field with 'Russia' on #country
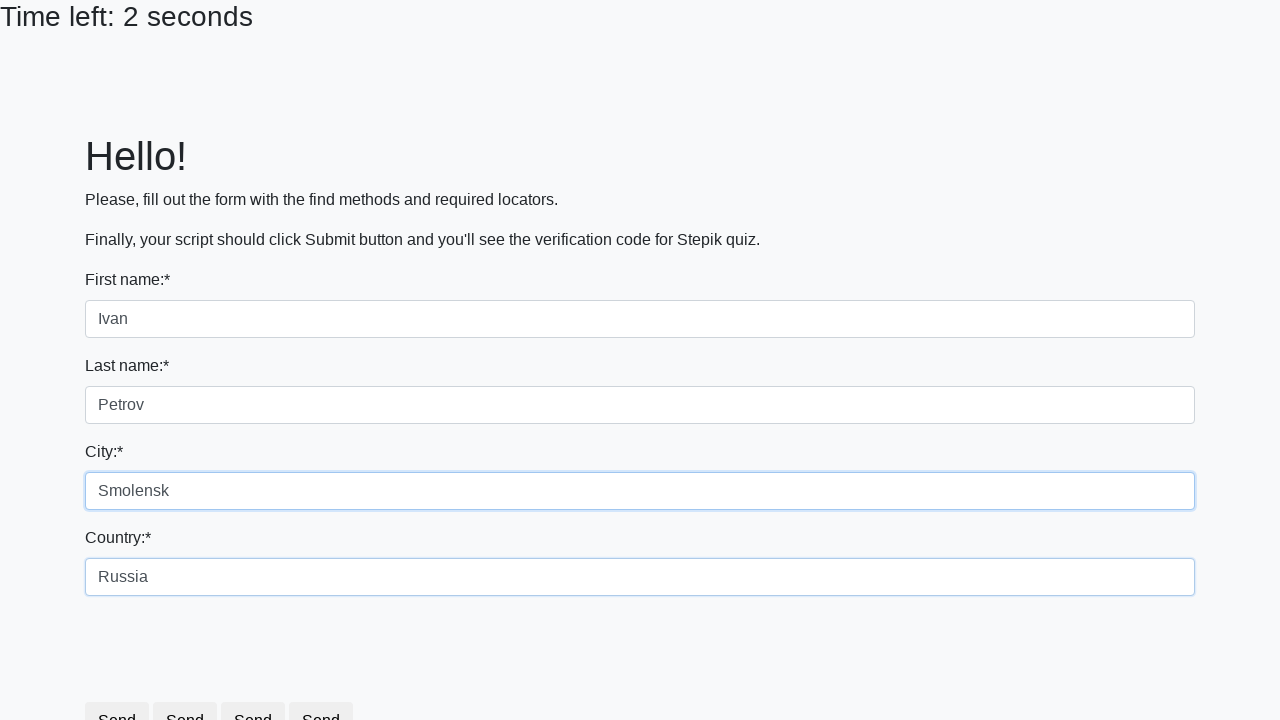

Clicked Submit button to submit the form at (259, 685) on button:has-text('Submit')
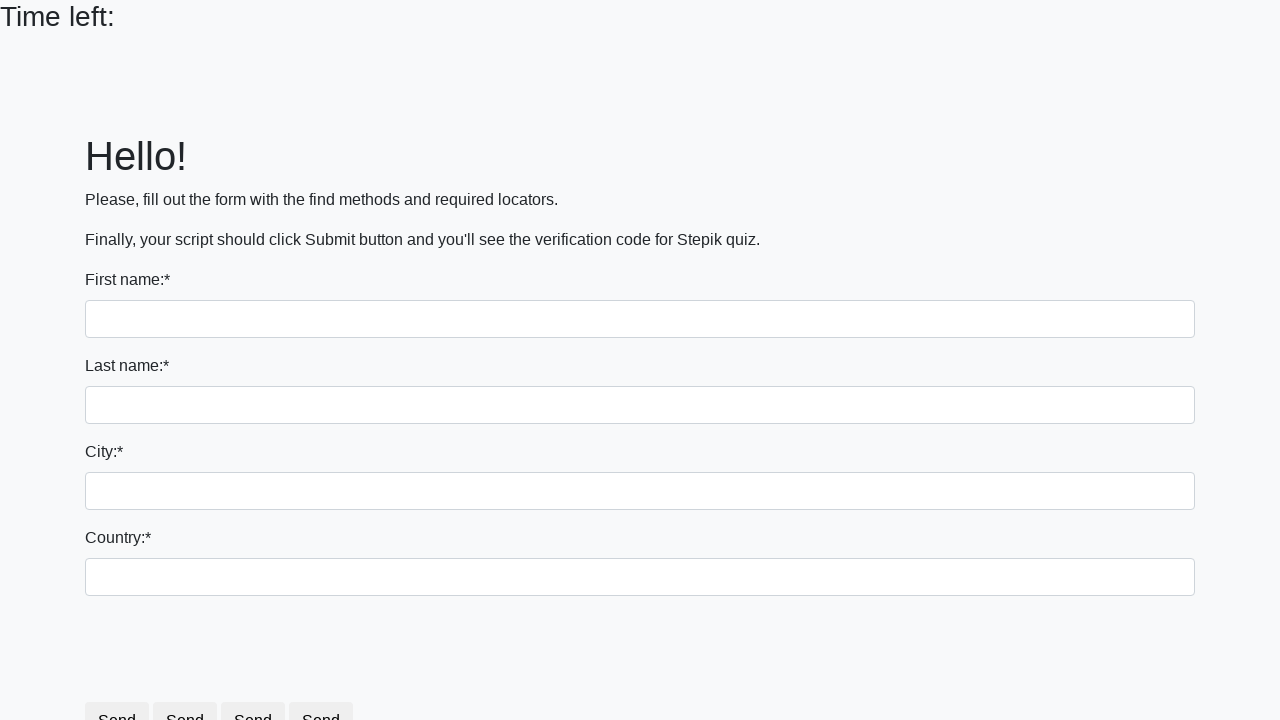

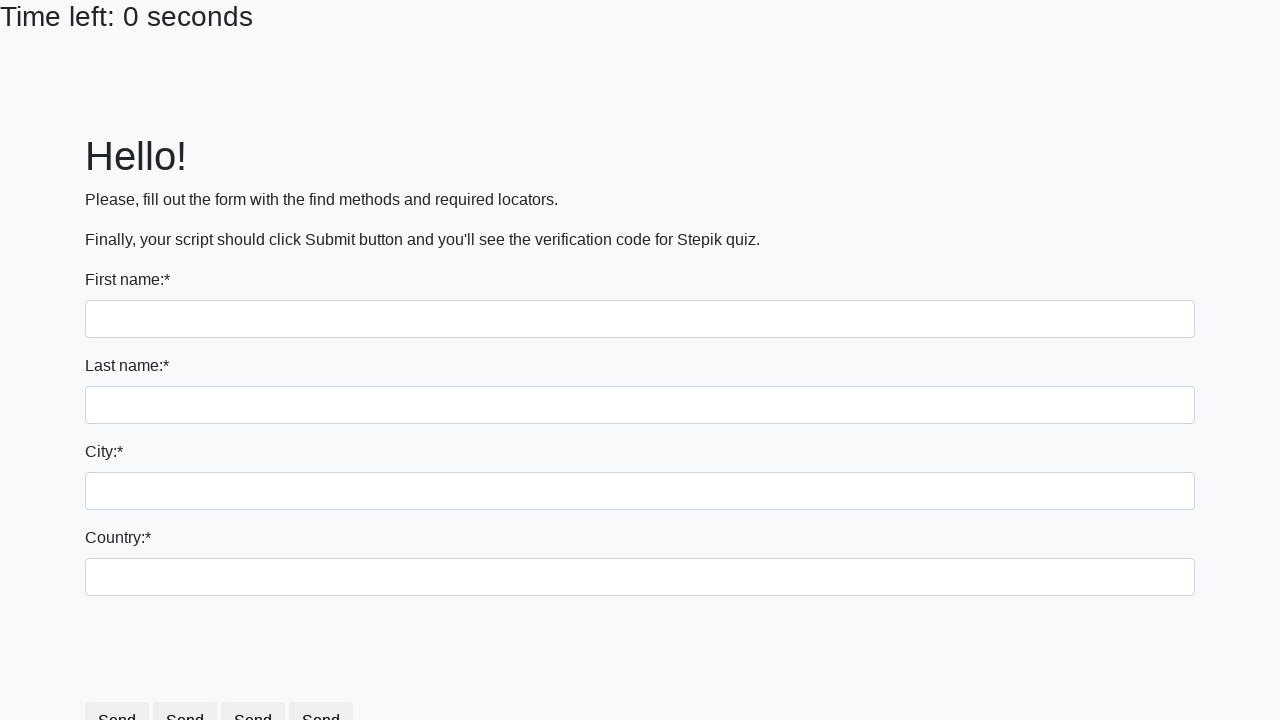